Tests a form that requires calculating the sum of two displayed numbers and selecting the result from a dropdown menu

Starting URL: https://suninjuly.github.io/selects1.html

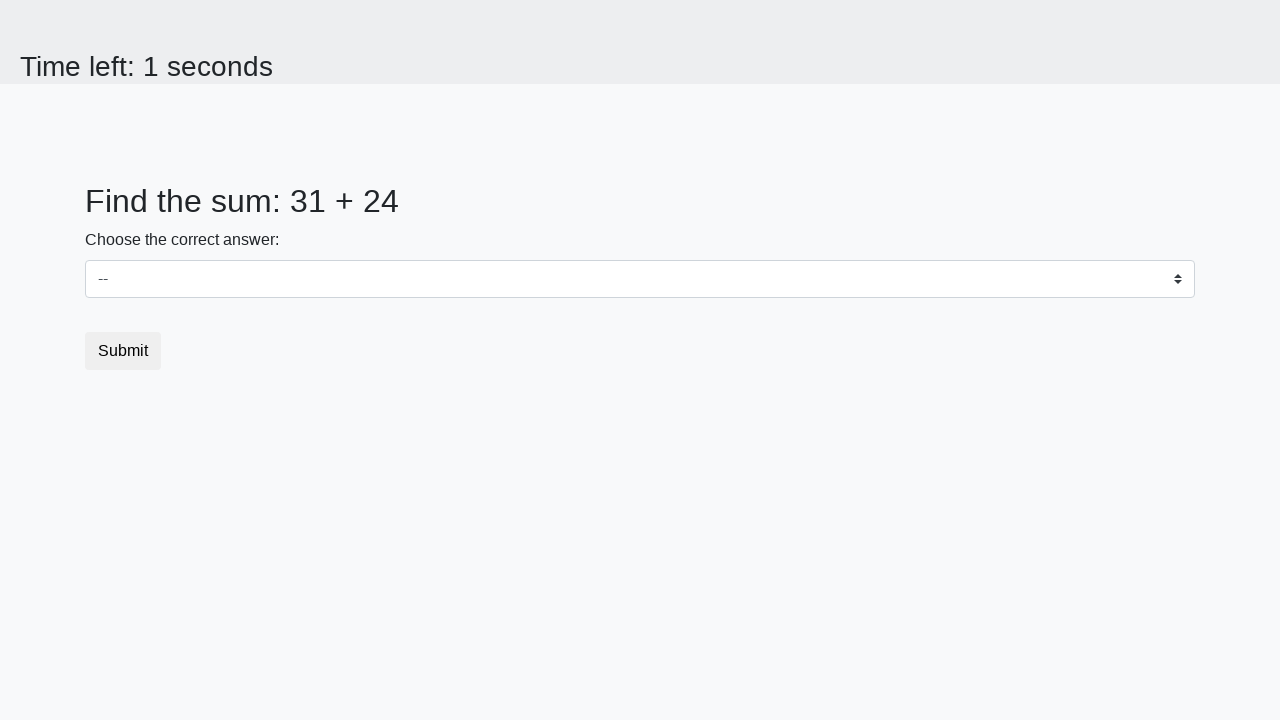

Retrieved first number from #num1 element
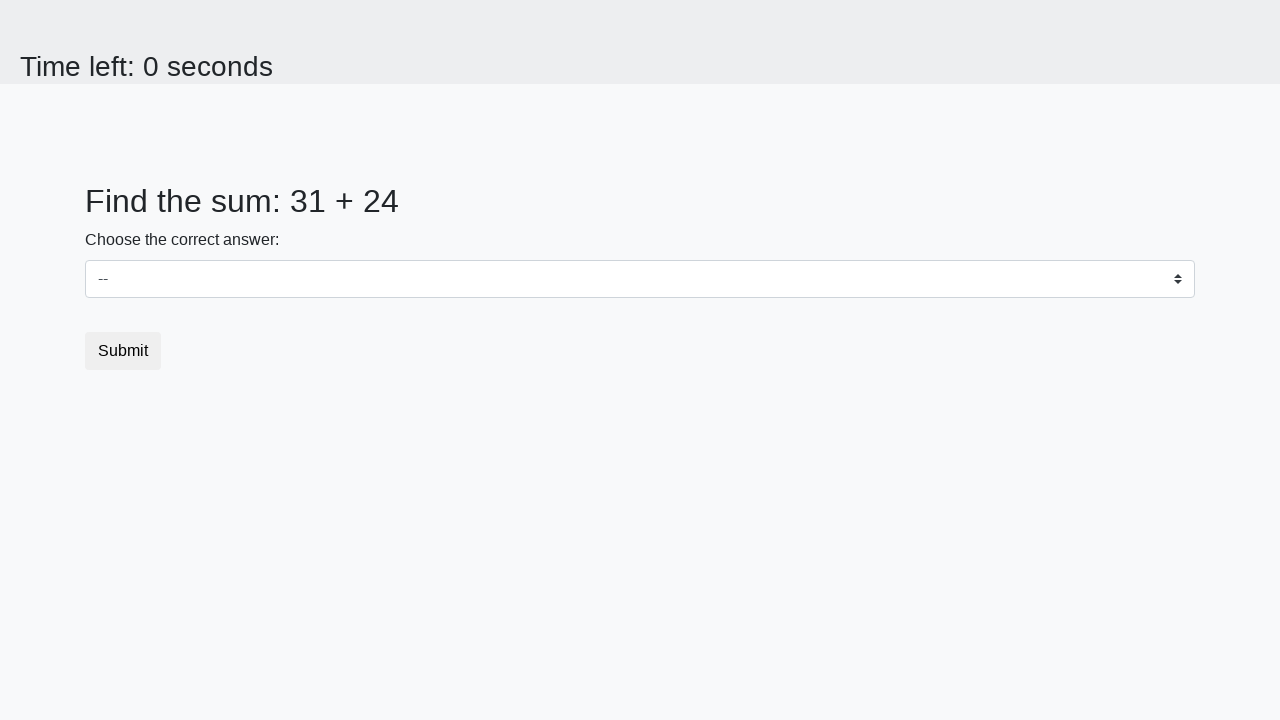

Retrieved second number from #num2 element
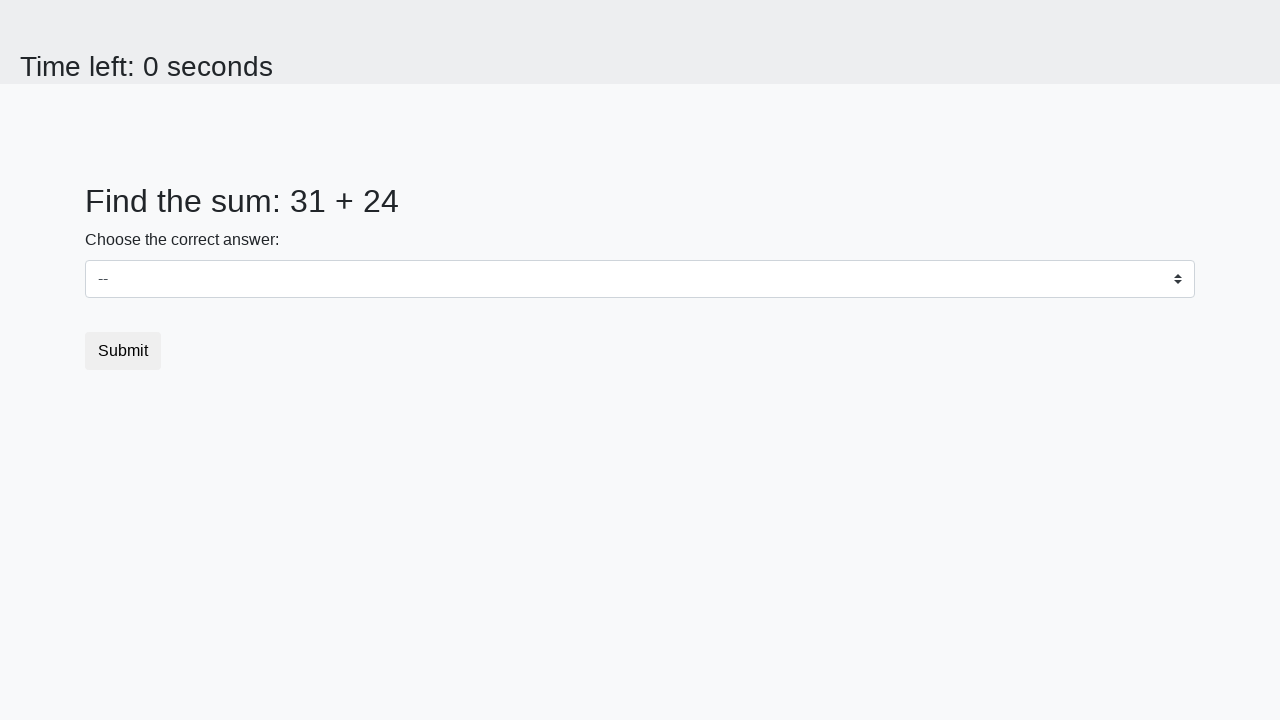

Calculated sum: 31 + 24 = 55
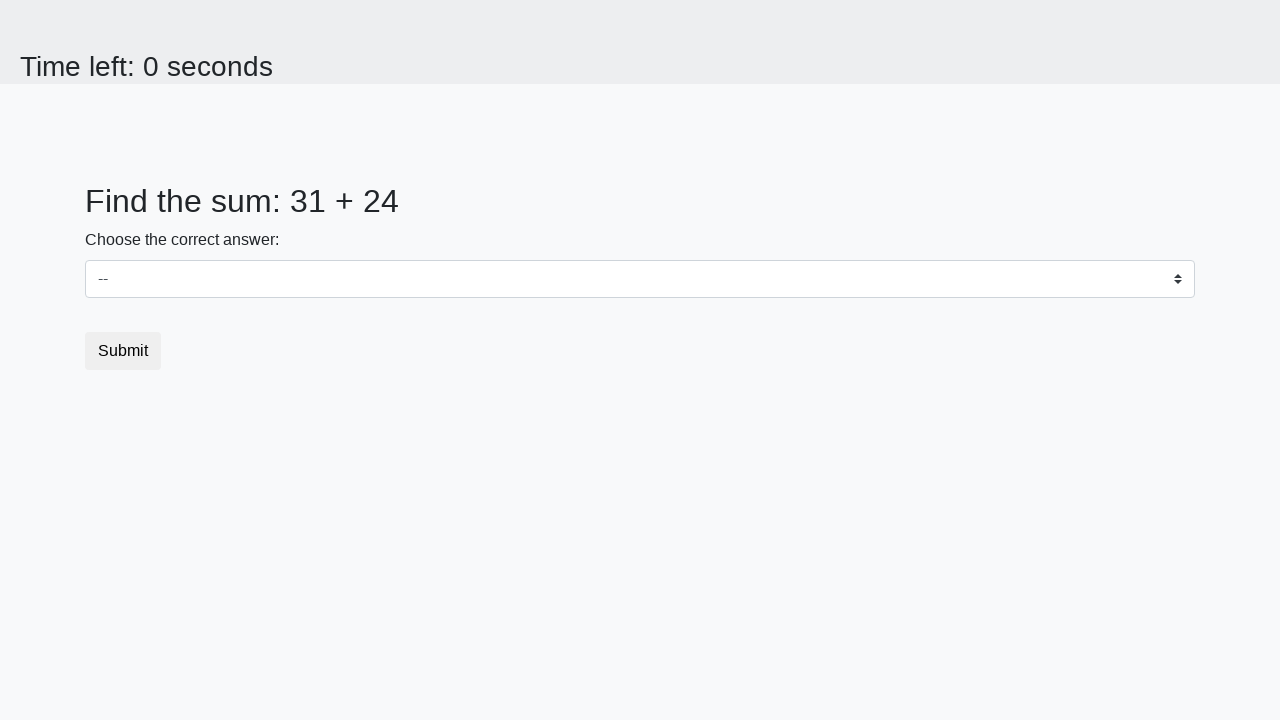

Selected calculated sum (55) from dropdown menu on select
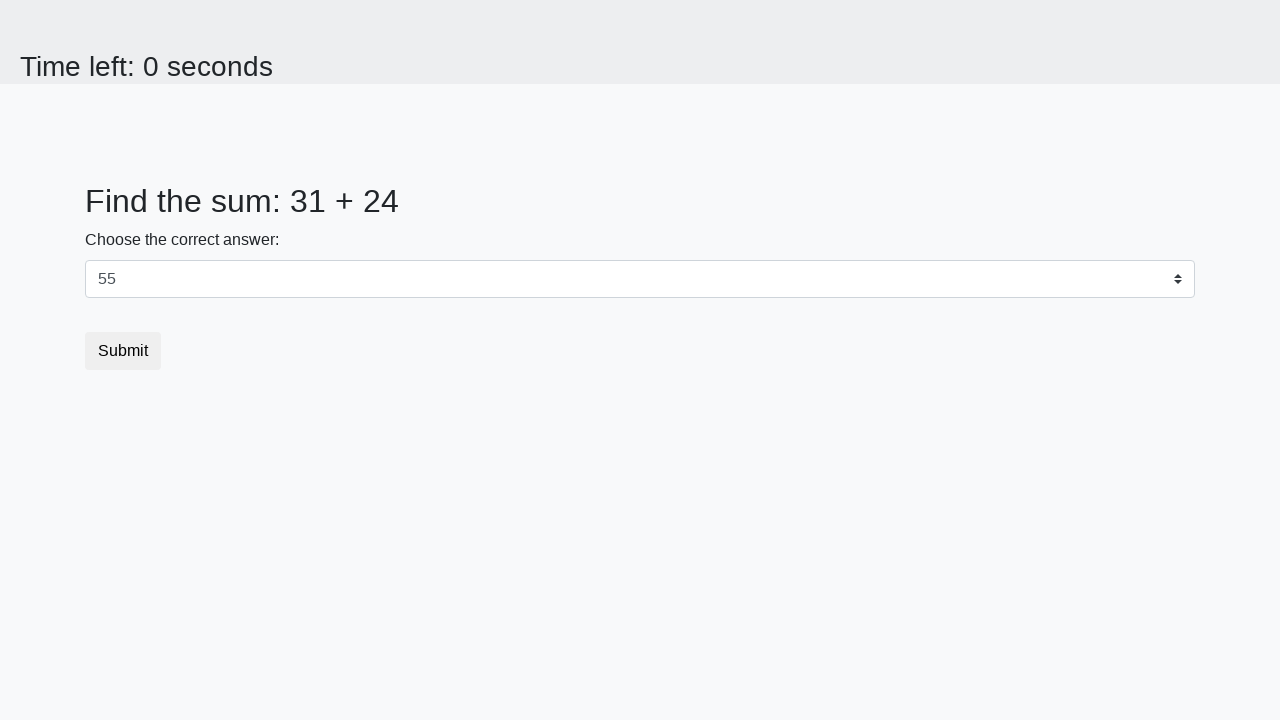

Clicked the submit button at (123, 351) on .btn.btn-default
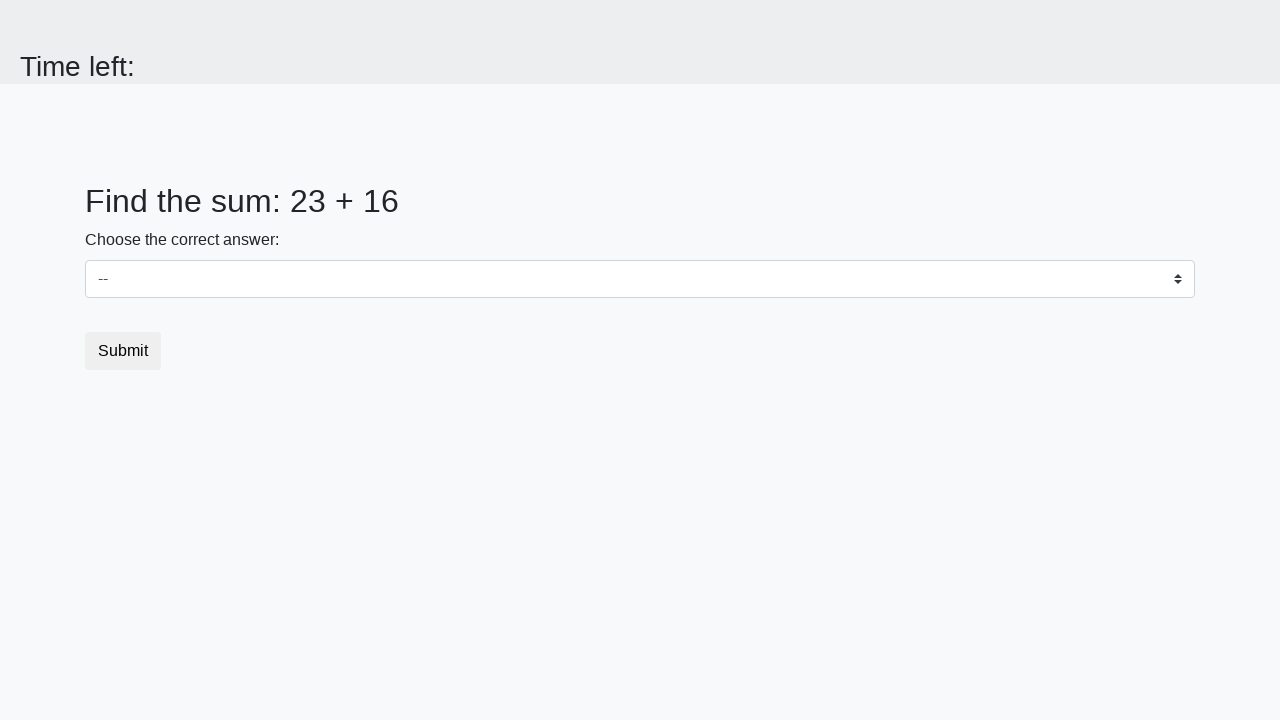

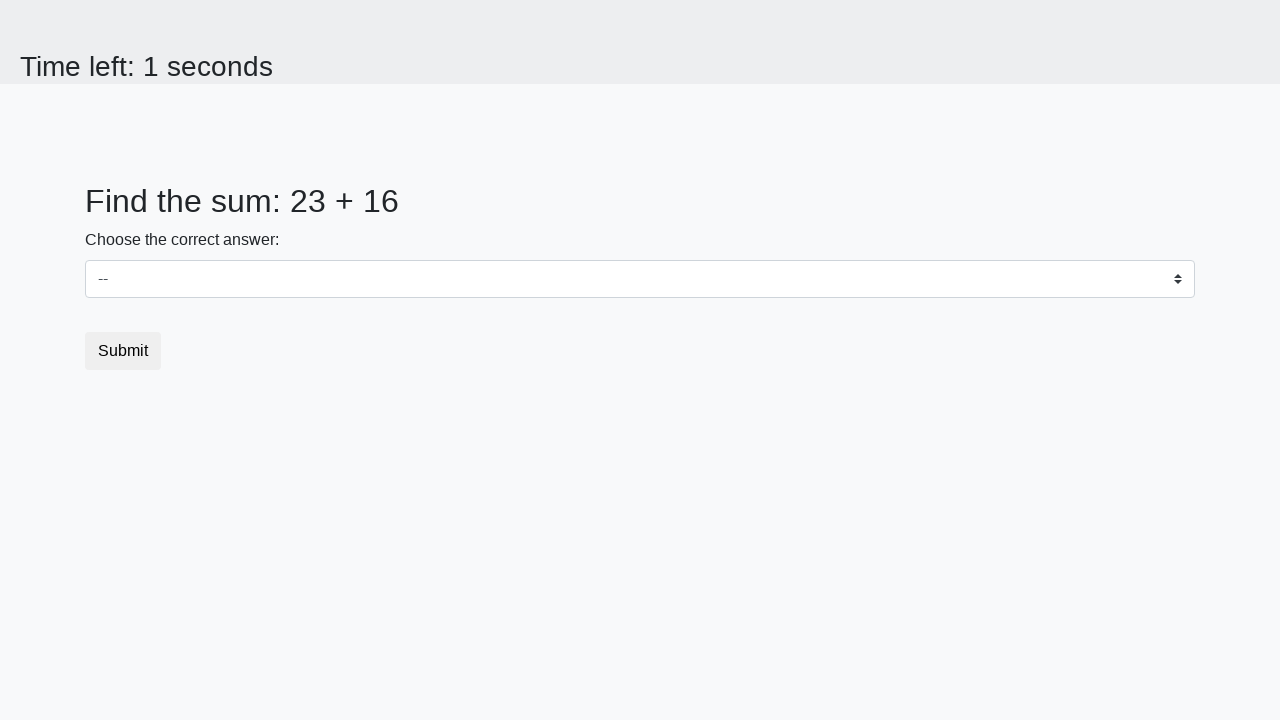